Tests form submission by reading a custom attribute from an element, calculating a mathematical formula based on it, filling in the answer, checking checkboxes, and submitting the form.

Starting URL: http://suninjuly.github.io/get_attribute.html

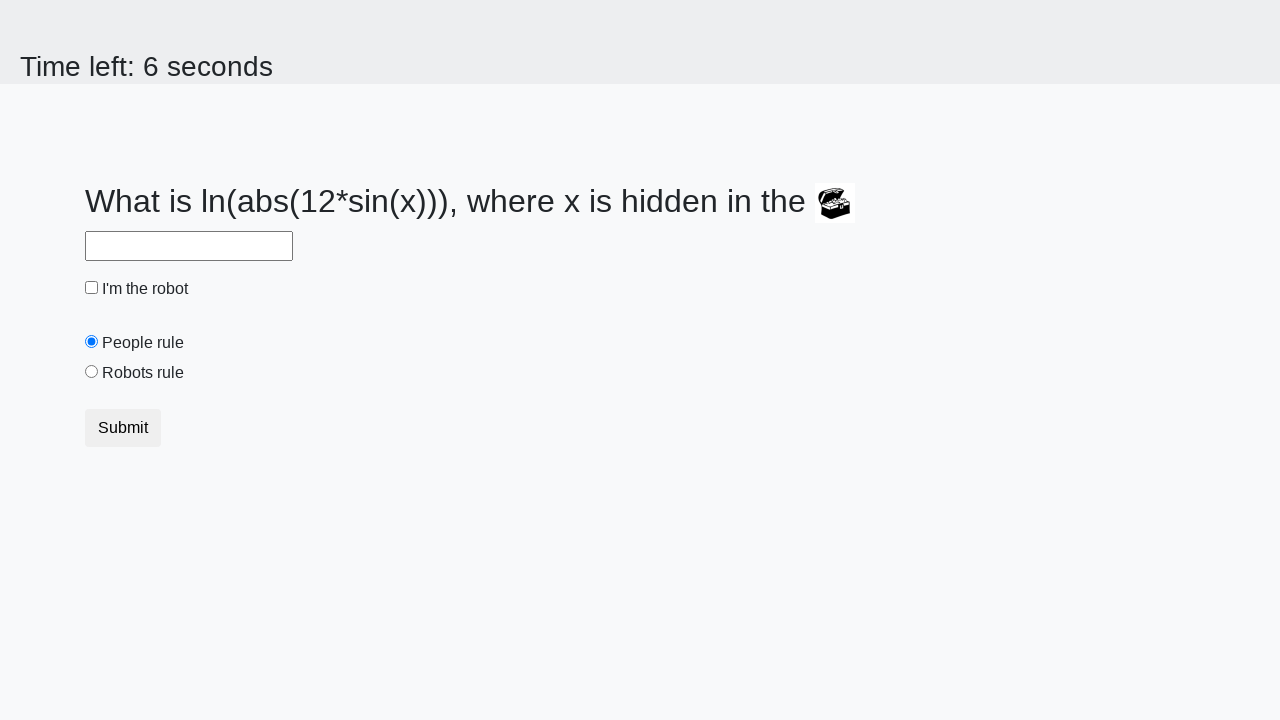

Located treasure element with custom valuex attribute
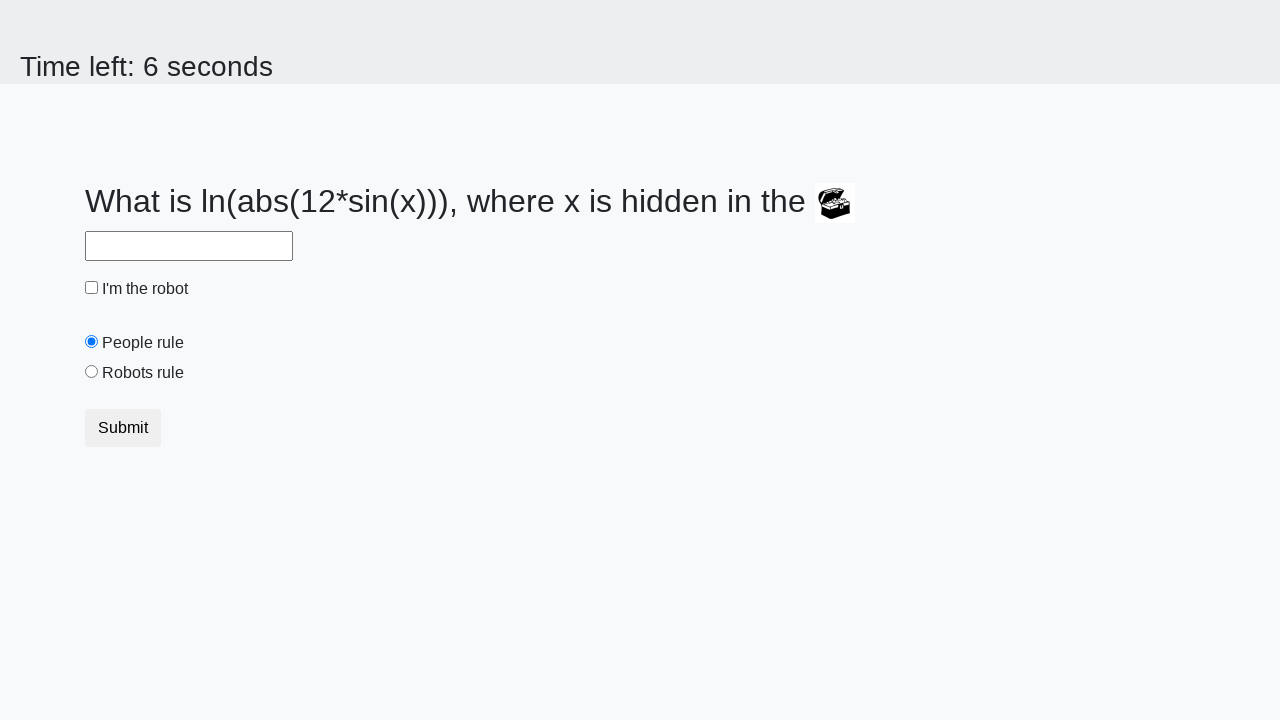

Retrieved valuex attribute from treasure element: 425
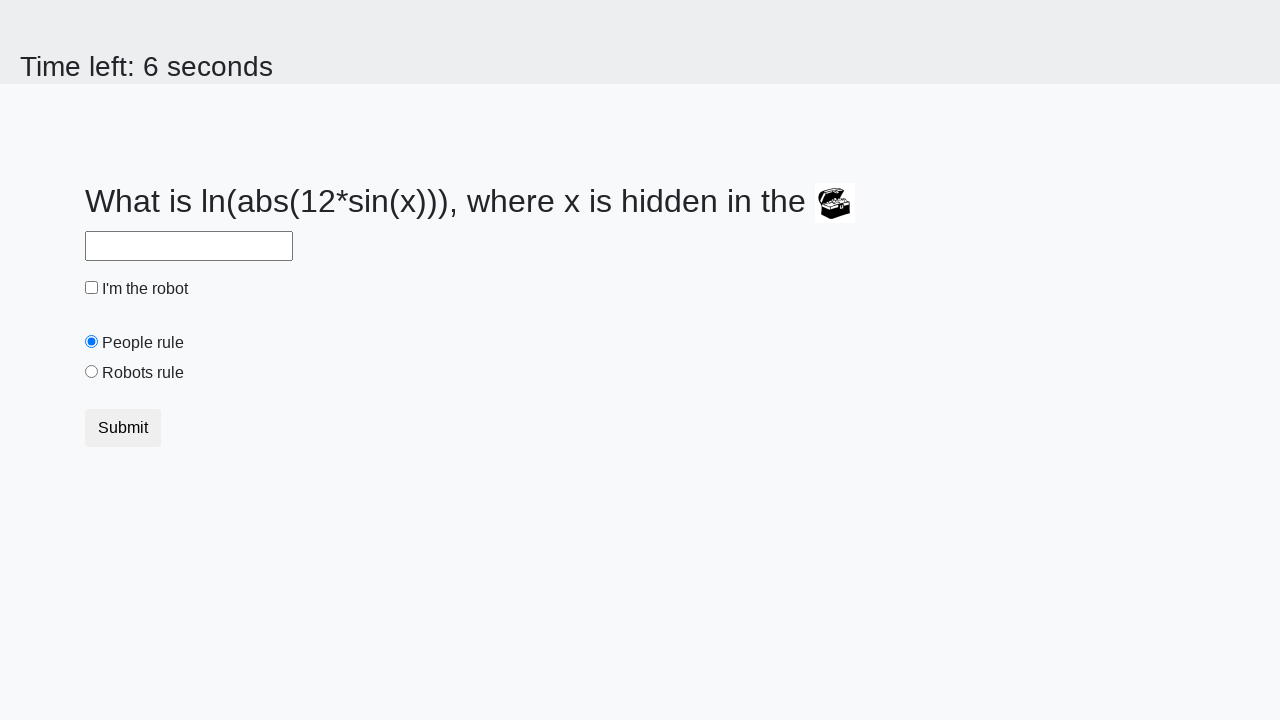

Calculated formula result log(abs(12*sin(425))) = 2.228606664220704
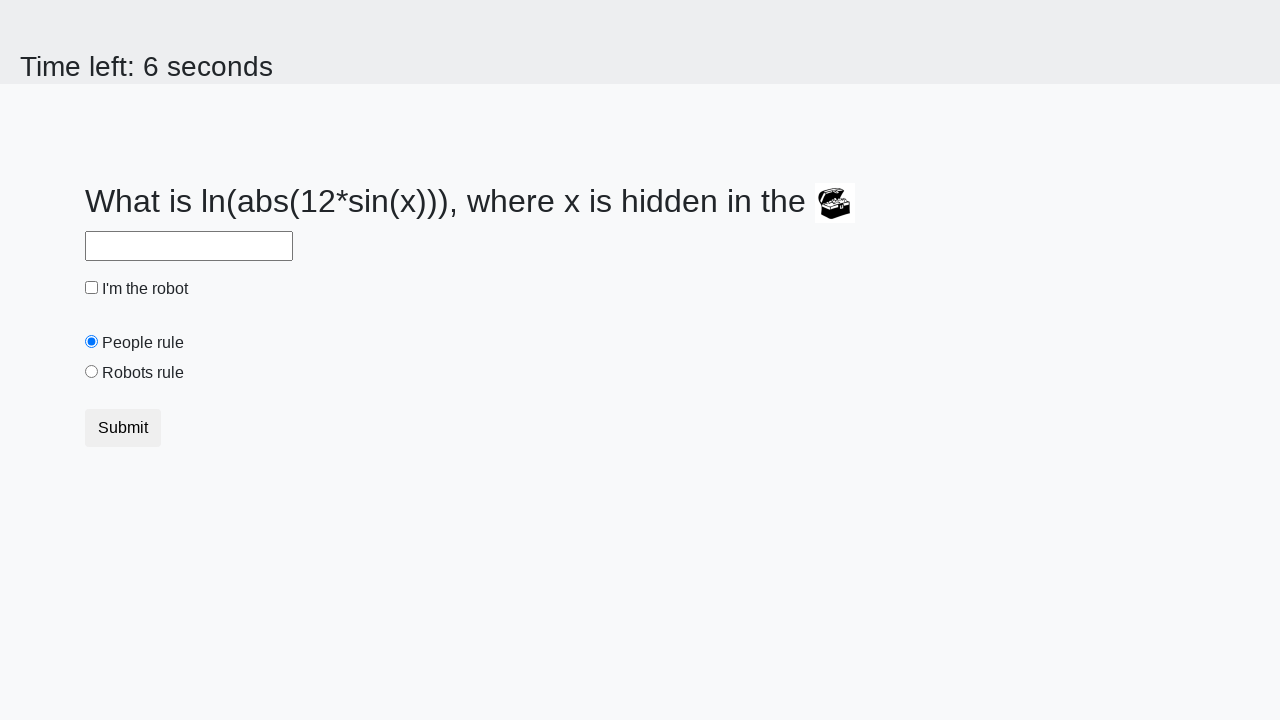

Filled answer field with calculated value: 2.228606664220704 on #answer
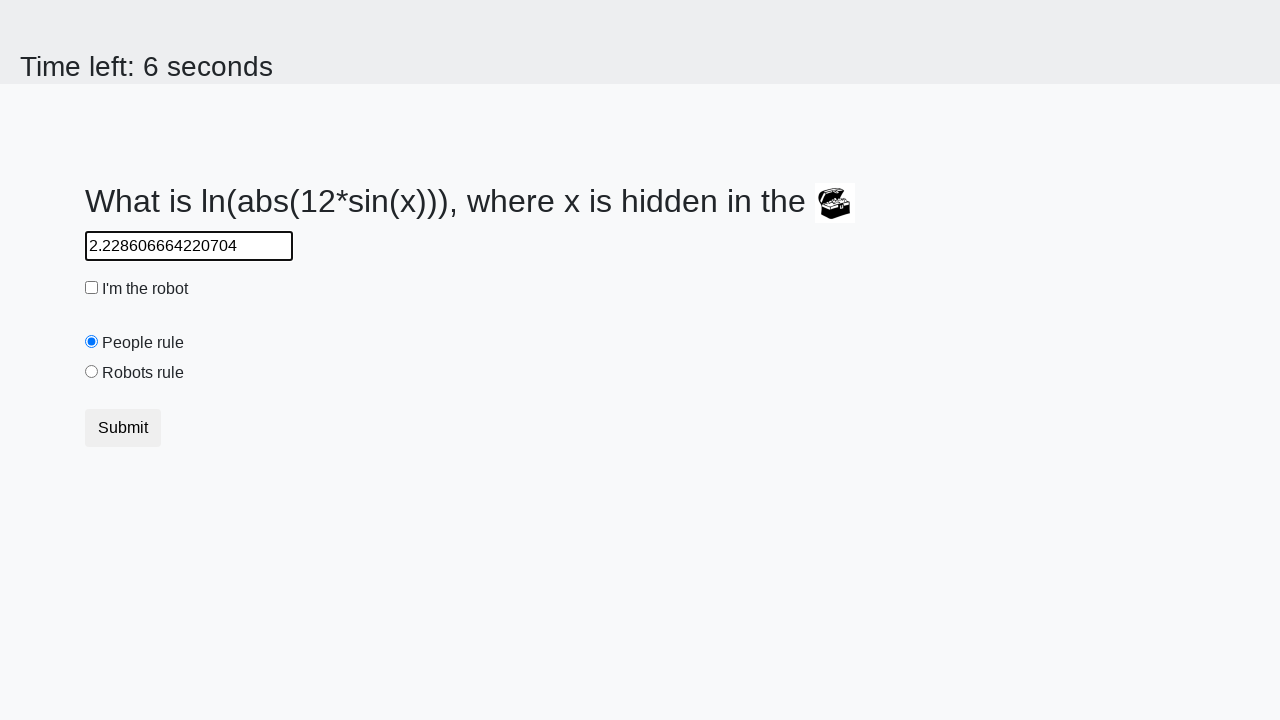

Clicked robot checkbox at (92, 288) on #robotCheckbox
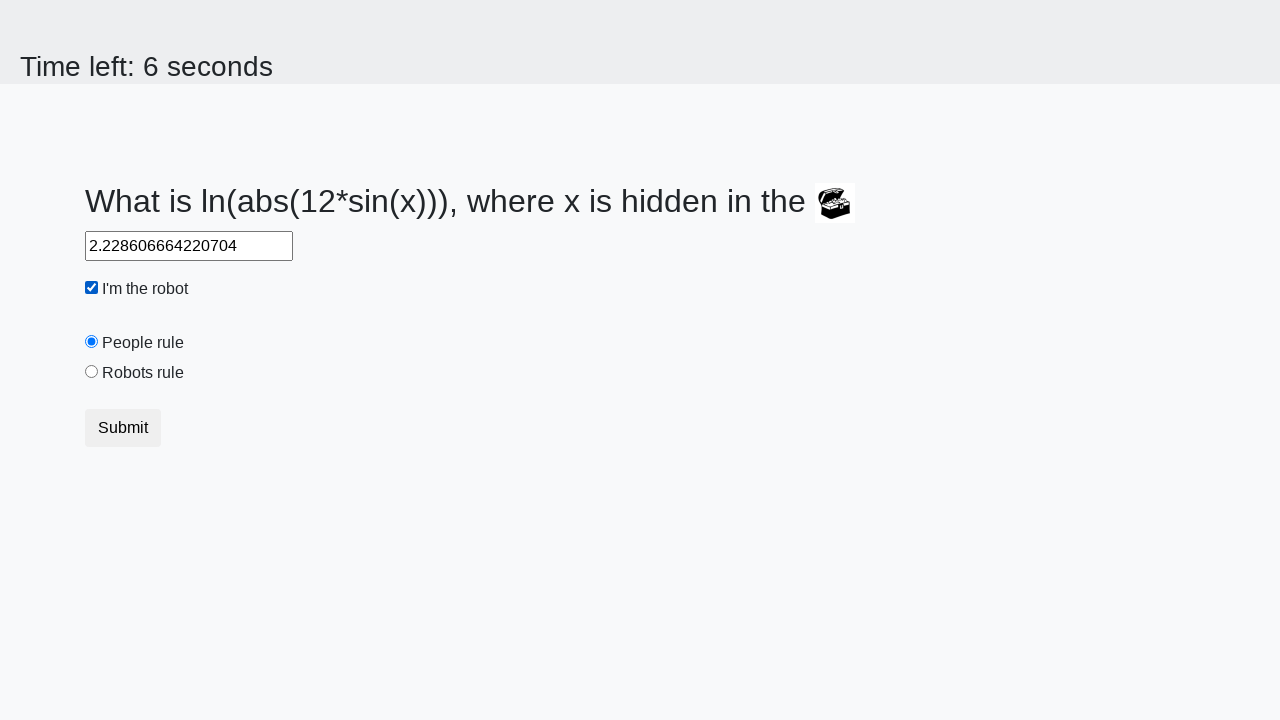

Clicked robots rule checkbox at (92, 372) on #robotsRule
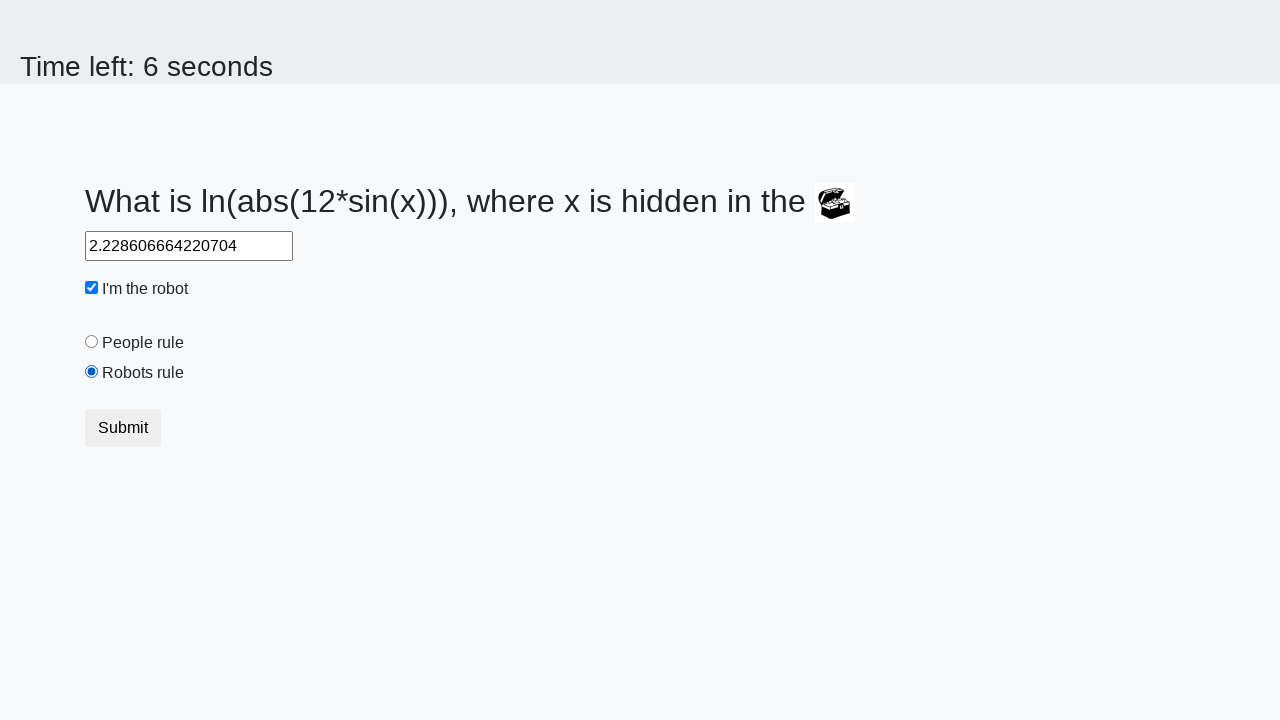

Clicked Submit button to submit the form at (123, 428) on xpath=//button[text()='Submit']
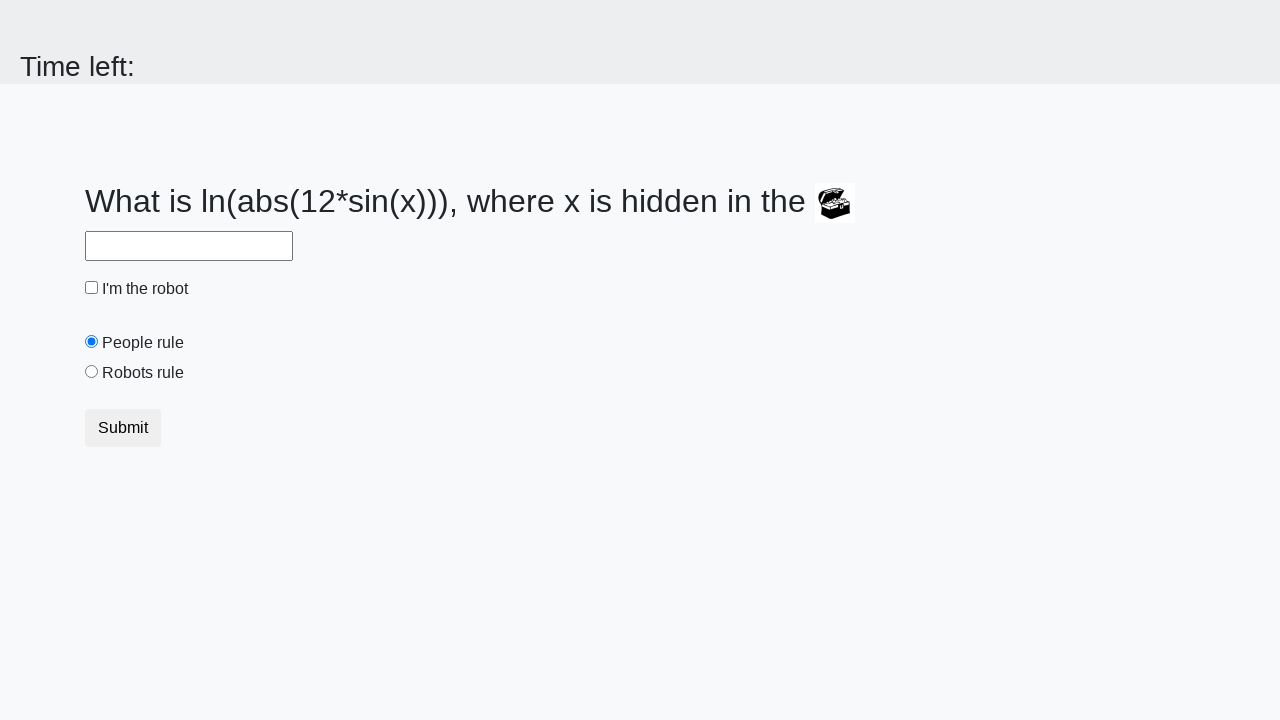

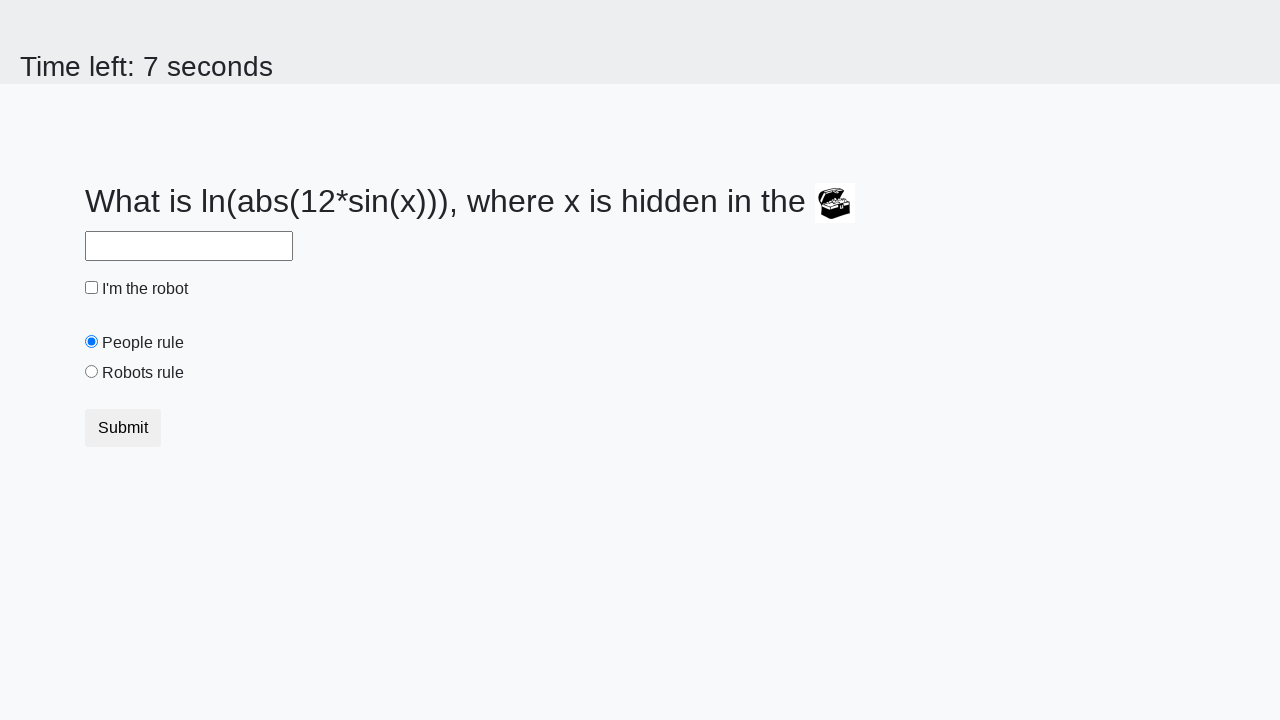